Tests nested iframe handling by navigating through multiple frames and filling a text input field

Starting URL: https://demo.automationtesting.in/Frames.html

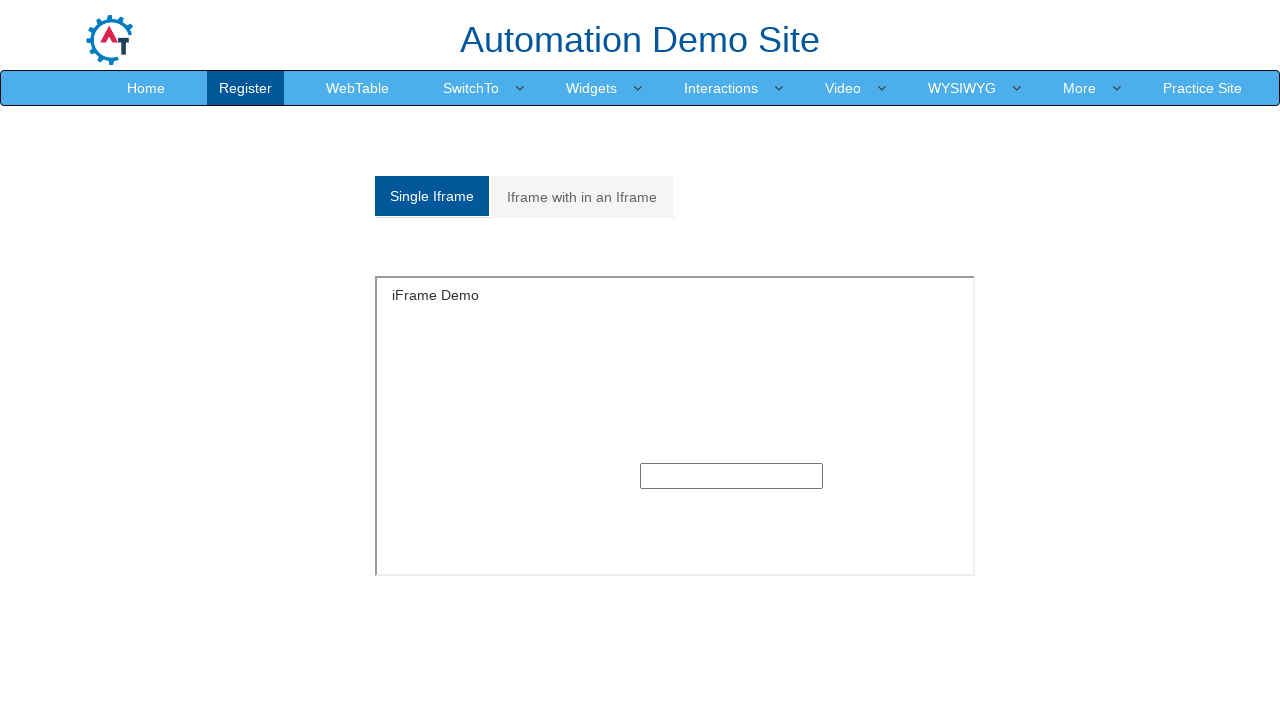

Clicked on 'Iframe with in an Iframe' tab at (582, 197) on xpath=//a[text()='Iframe with in an Iframe']
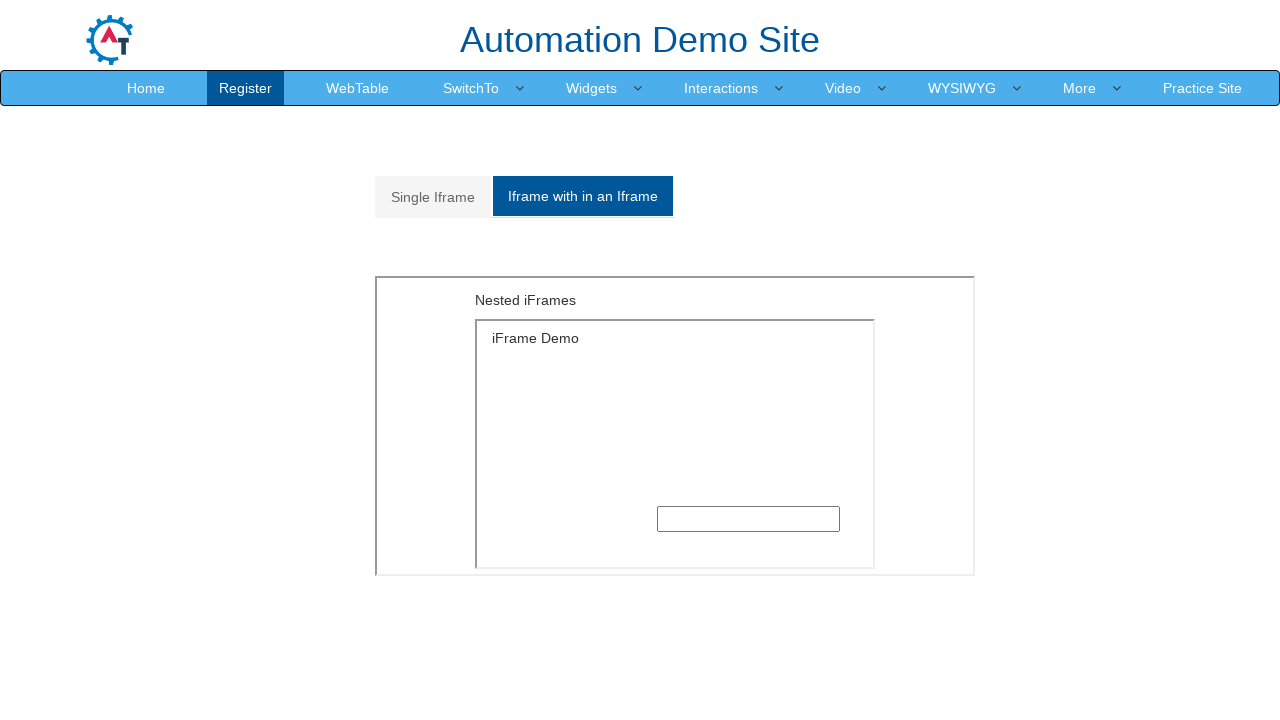

Located outer frame with src='MultipleFrames.html'
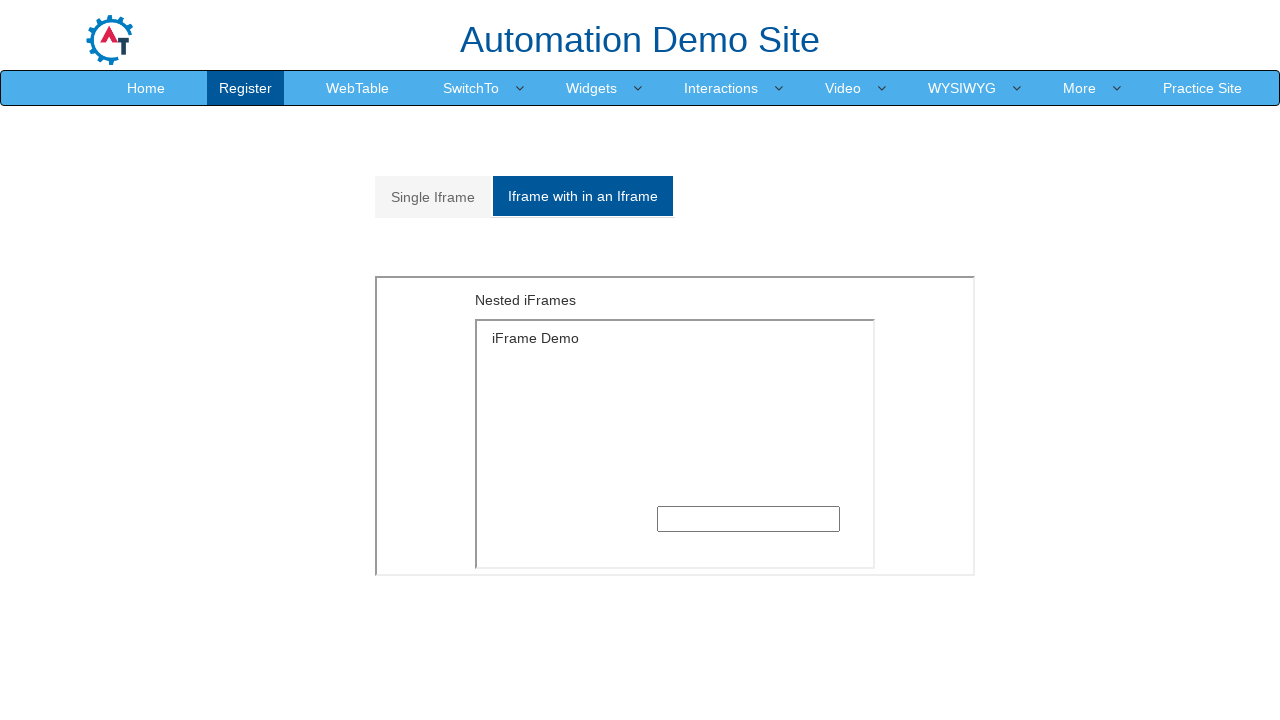

Located inner frame with src='SingleFrame.html' within outer frame
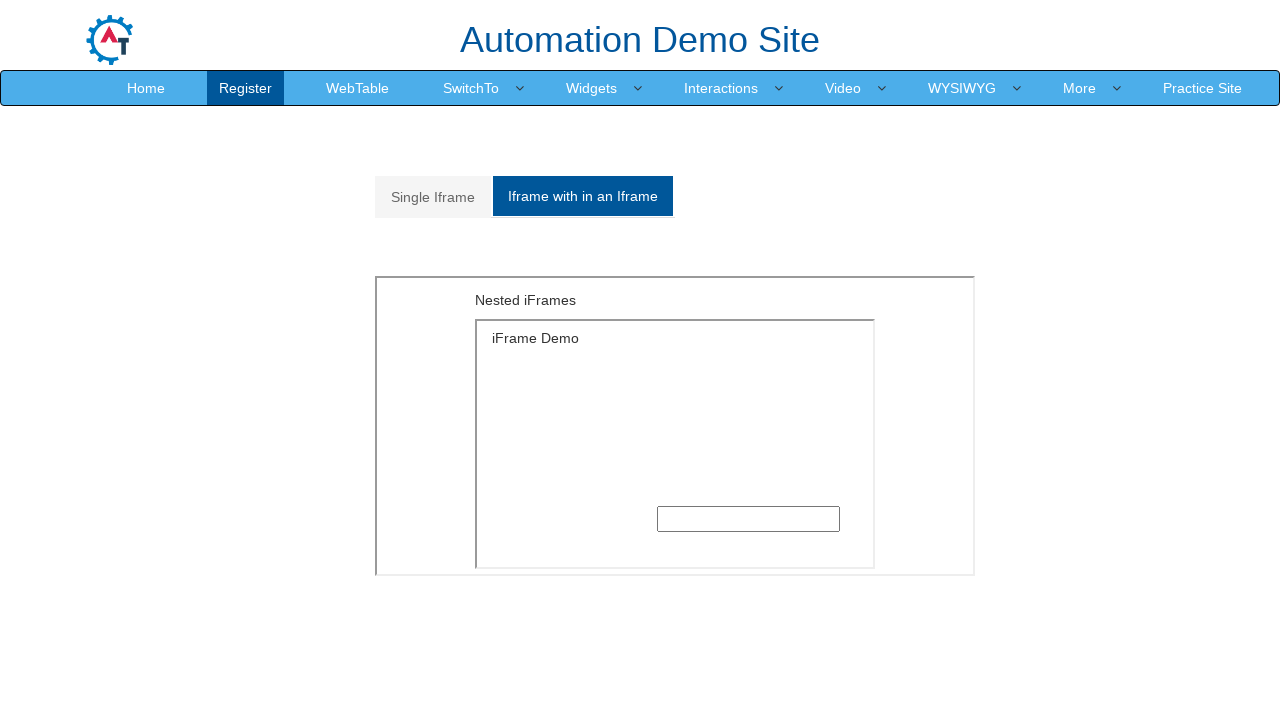

Filled text input field in inner frame with 'sarfraz' on xpath=//iframe[@src='MultipleFrames.html'] >> internal:control=enter-frame >> xp
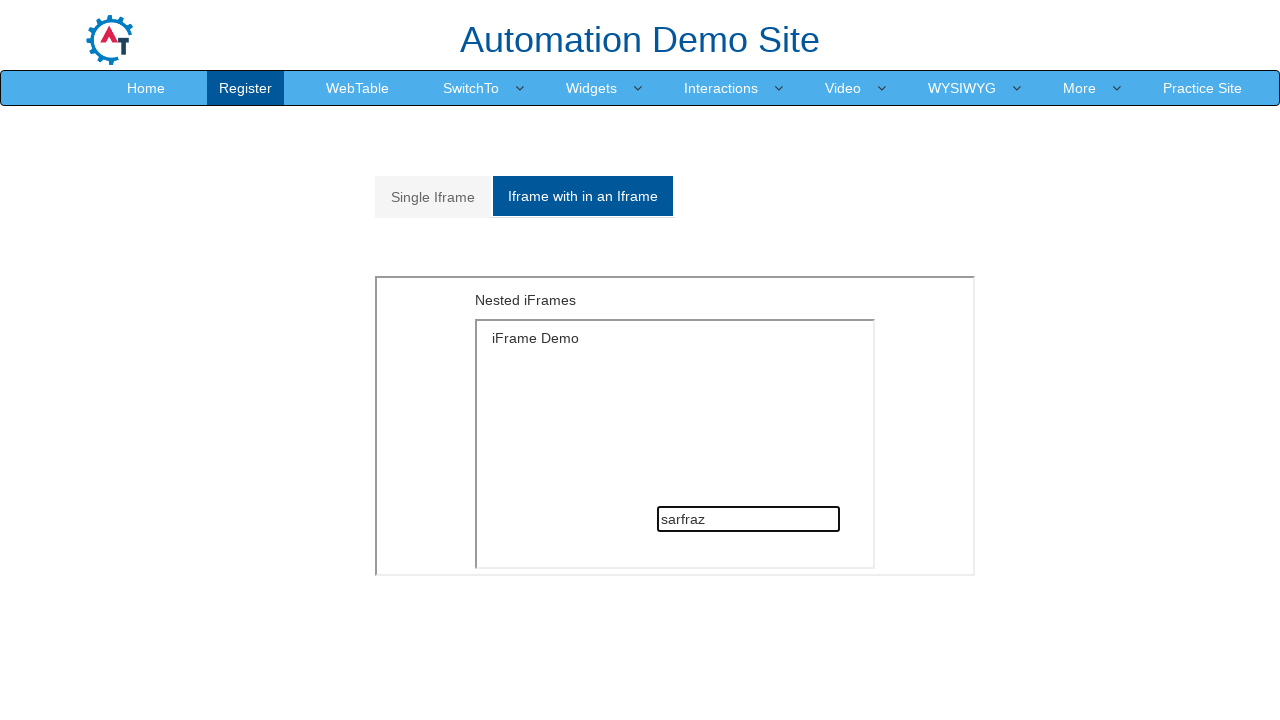

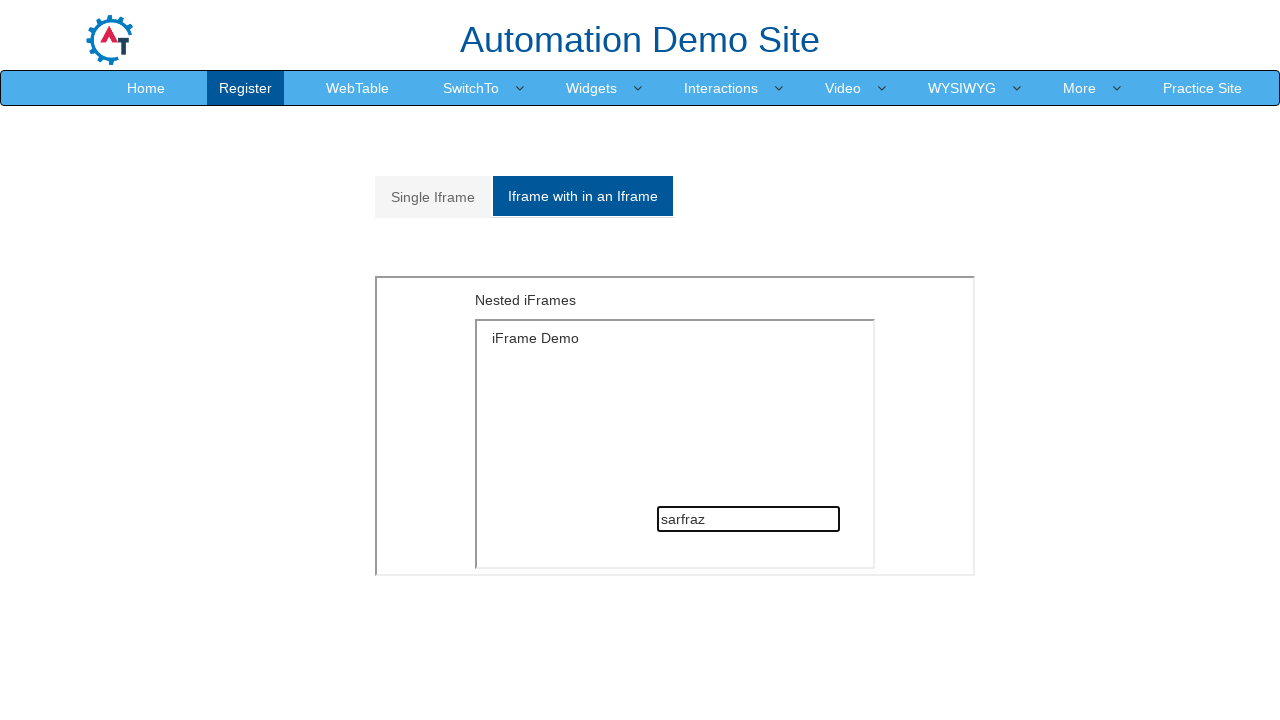